Navigates to the Mazagon Dock website and takes a screenshot of the page

Starting URL: https://mazagondock.in/

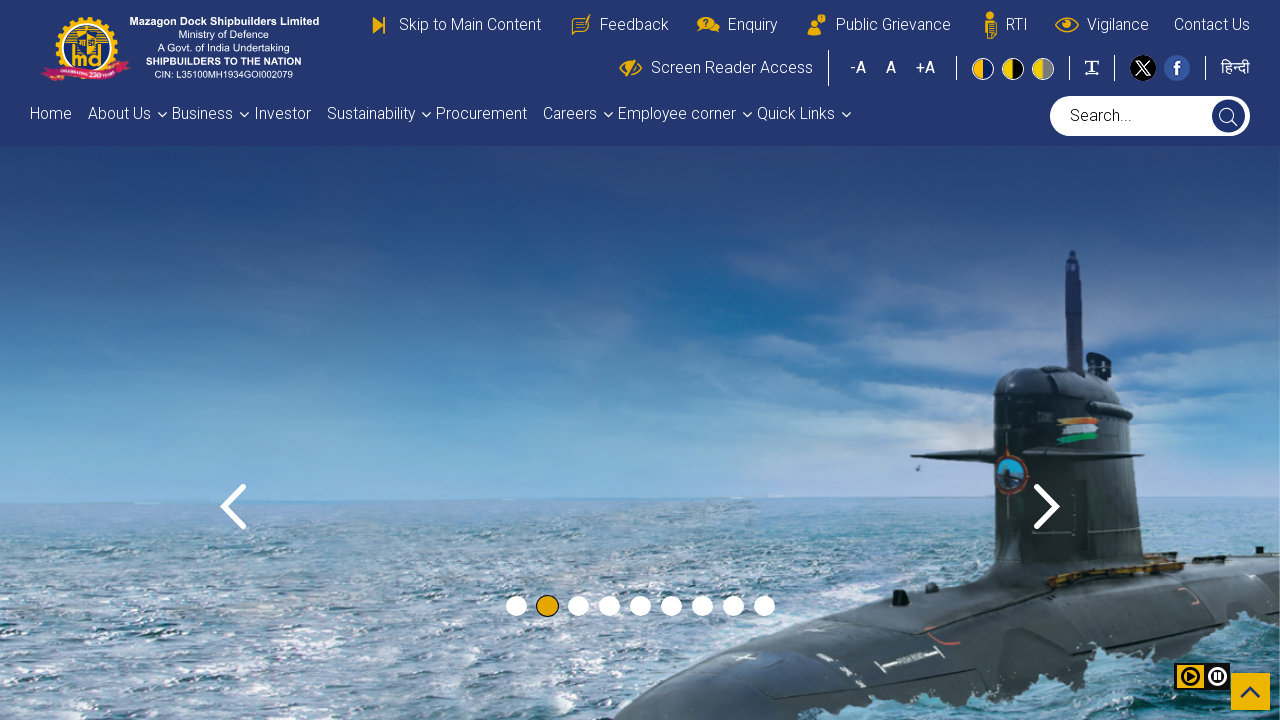

Waited 2 seconds for page to fully load
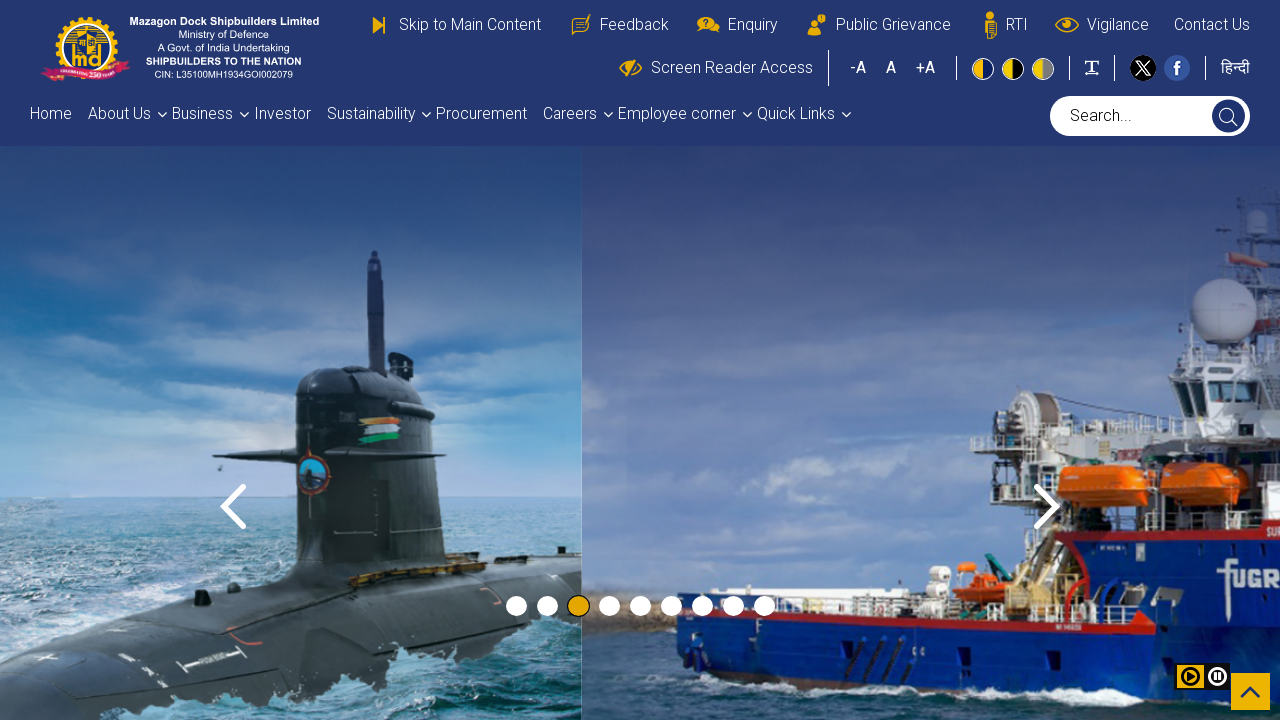

Took screenshot of Mazagon Dock website
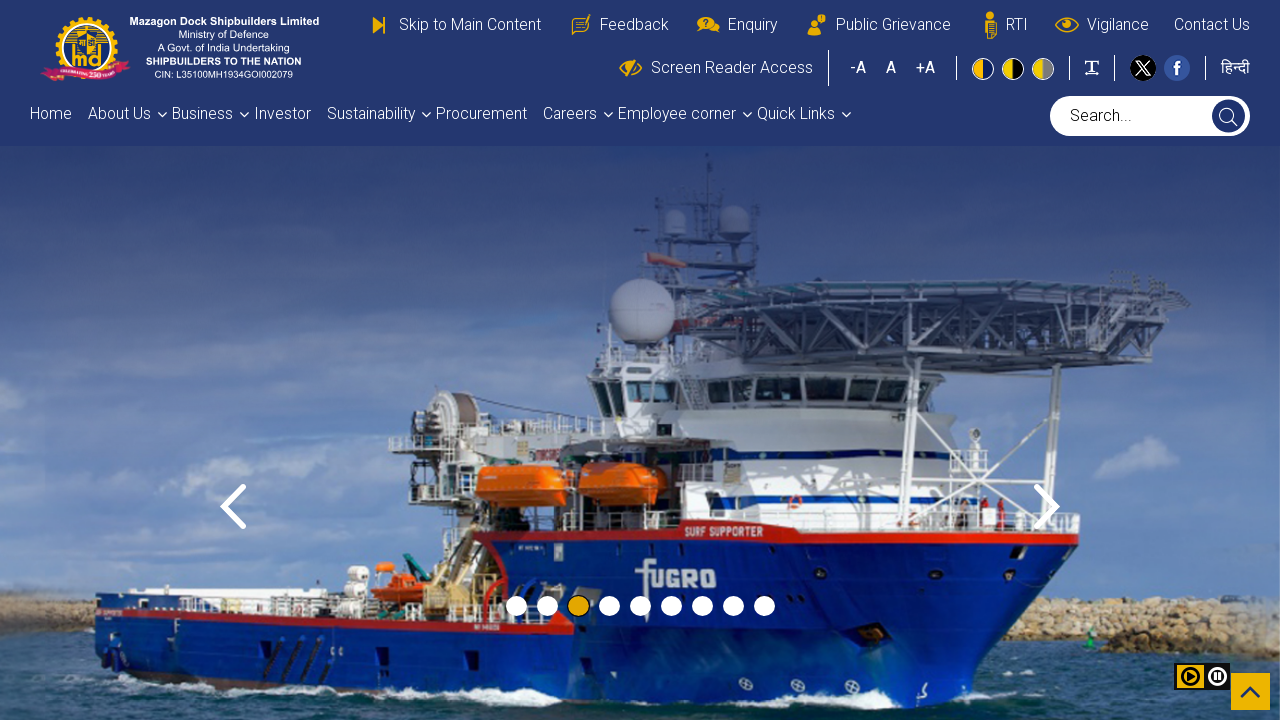

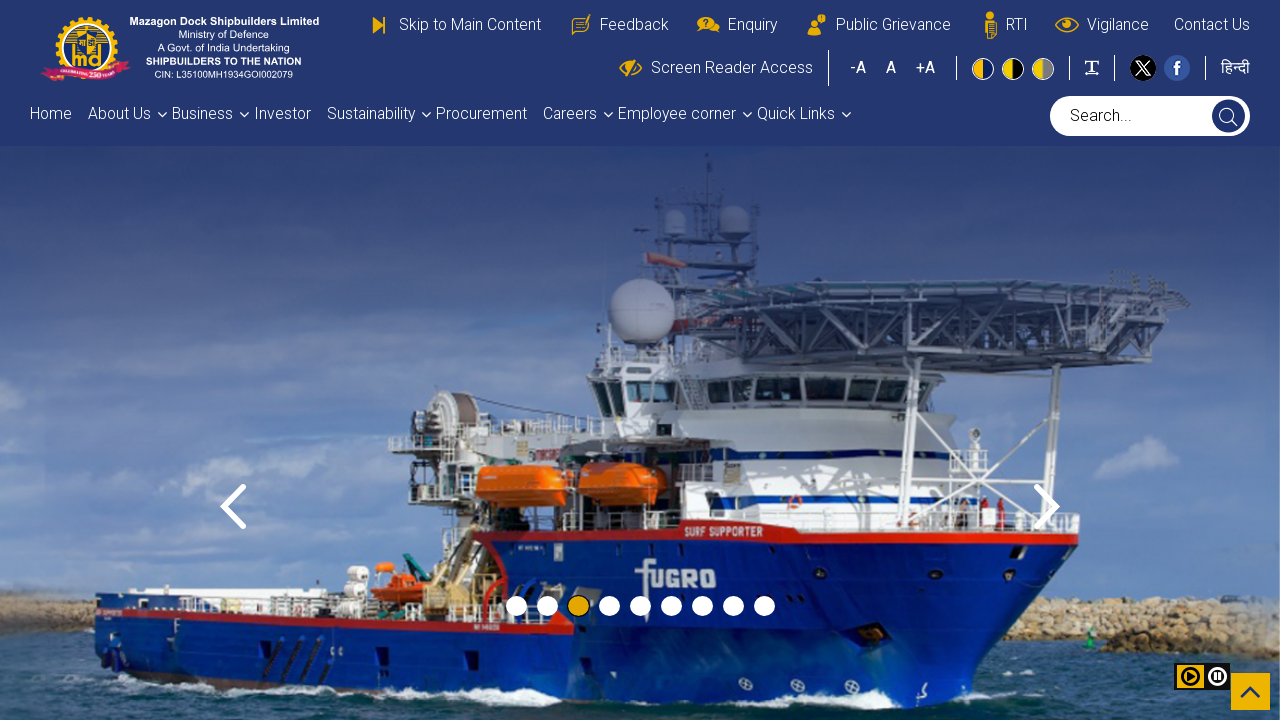